Tests filling form fields using various CSS selectors including ID, class, and attribute selectors

Starting URL: https://formy-project.herokuapp.com/form

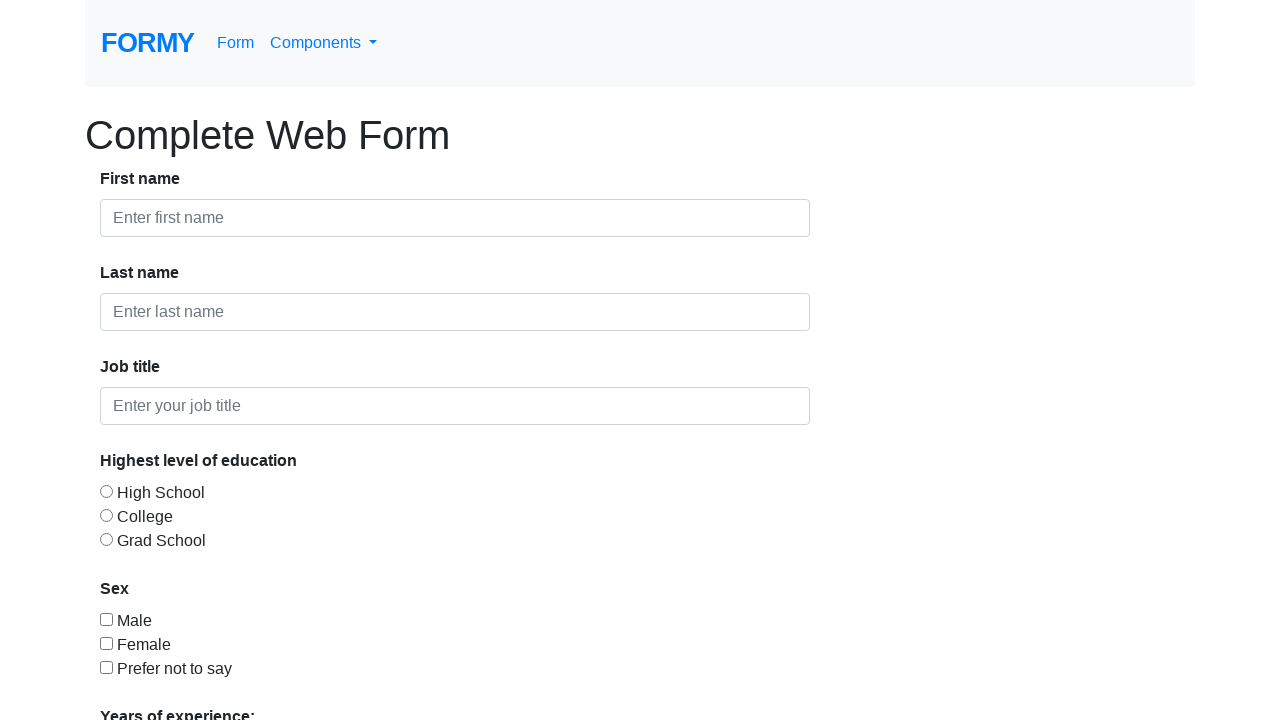

Filled first name field with 'An' using CSS ID selector on input#first-name
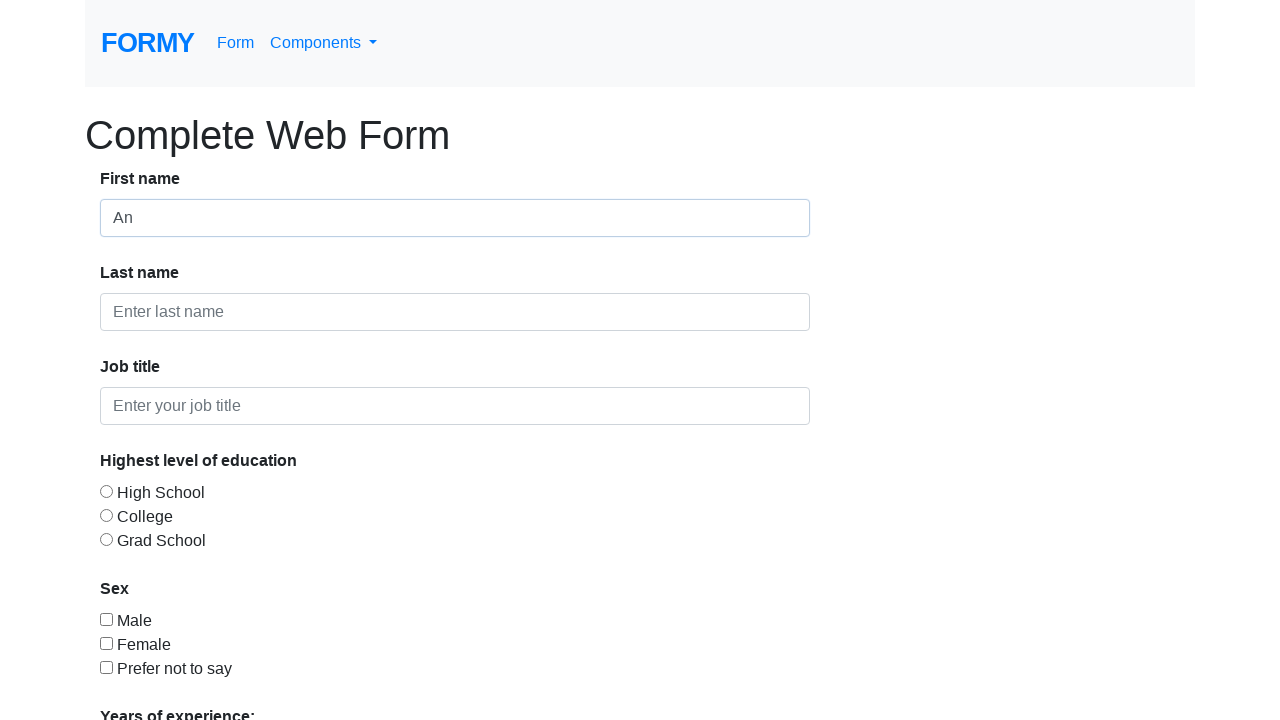

Cleared first name field using CSS ID selector on input#first-name
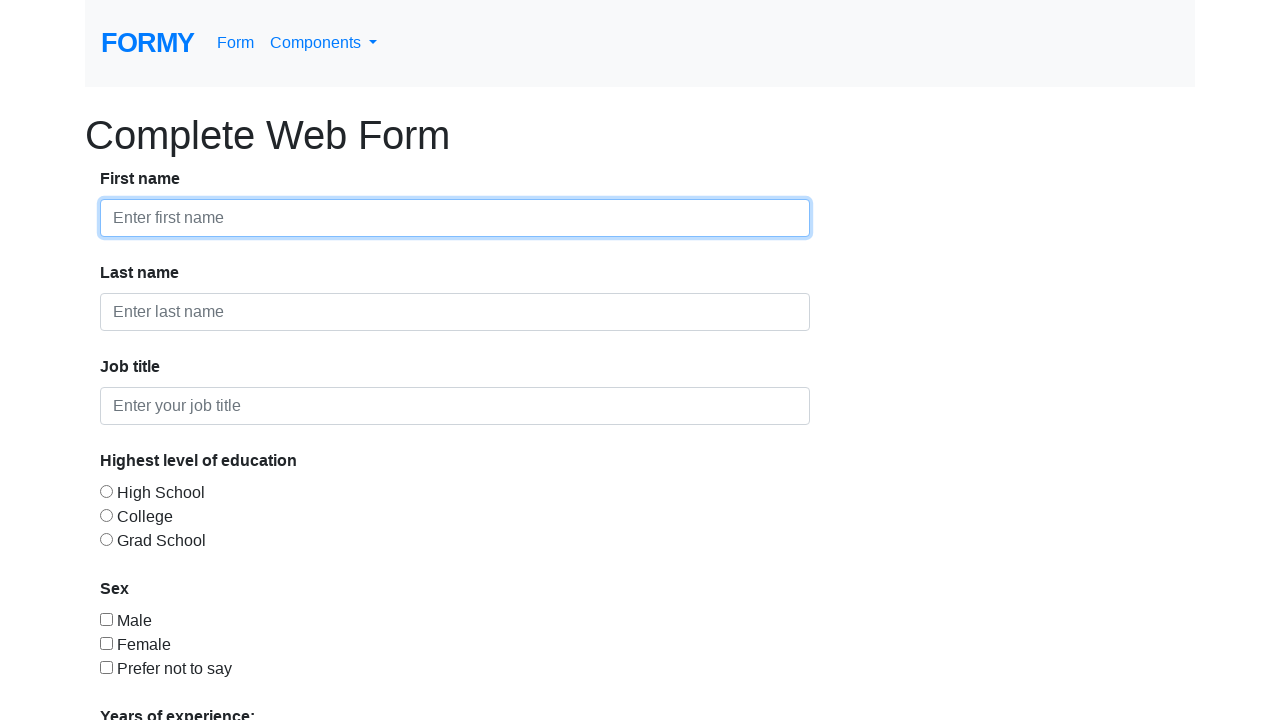

Filled form field with 'dy' using CSS class selector on input.form-control
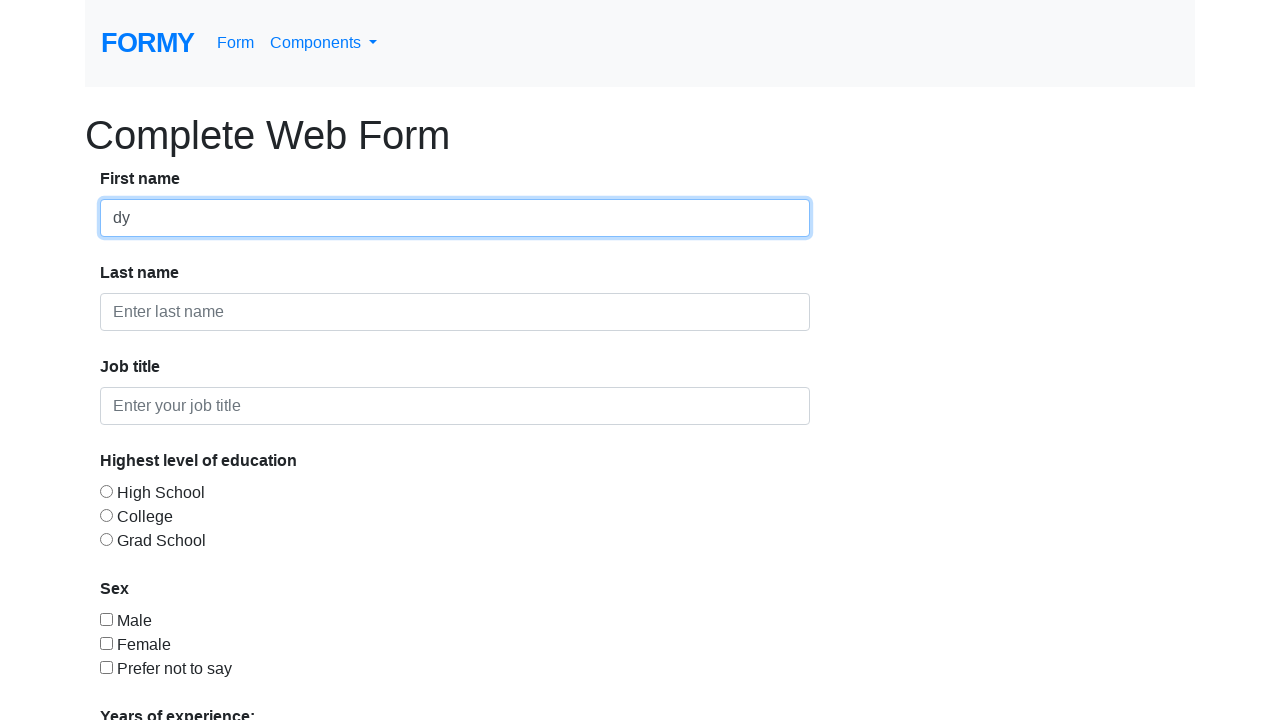

Filled last name field with 'S' using CSS attribute selector on input[placeholder="Enter last name"]
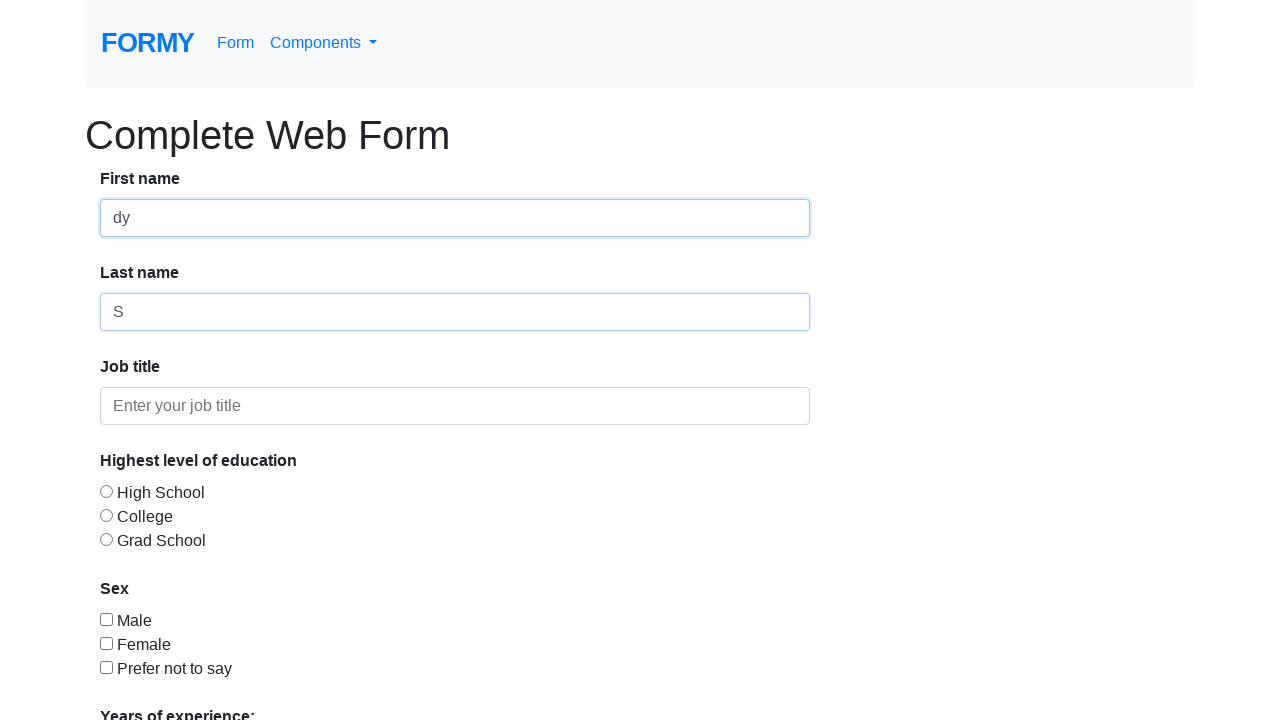

Filled last name field with 'inpetrean' using partial attribute value and parent-child CSS selector on div input[placeholder*="last name"]
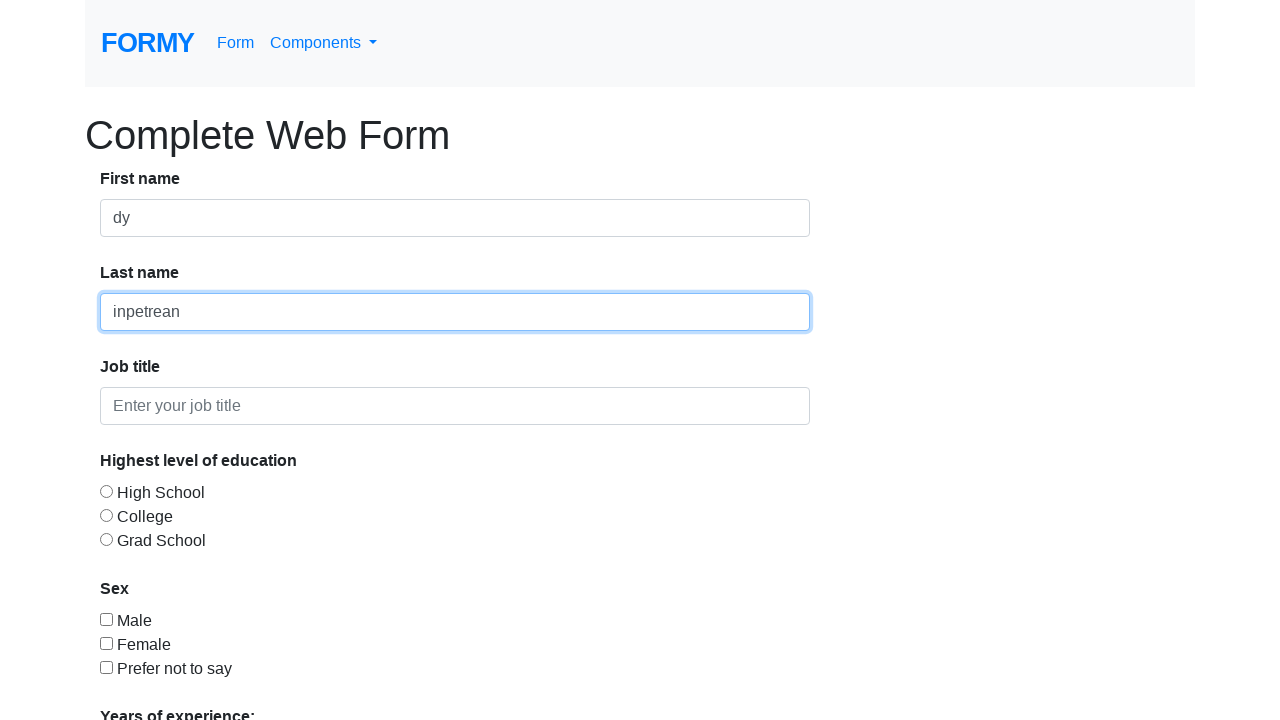

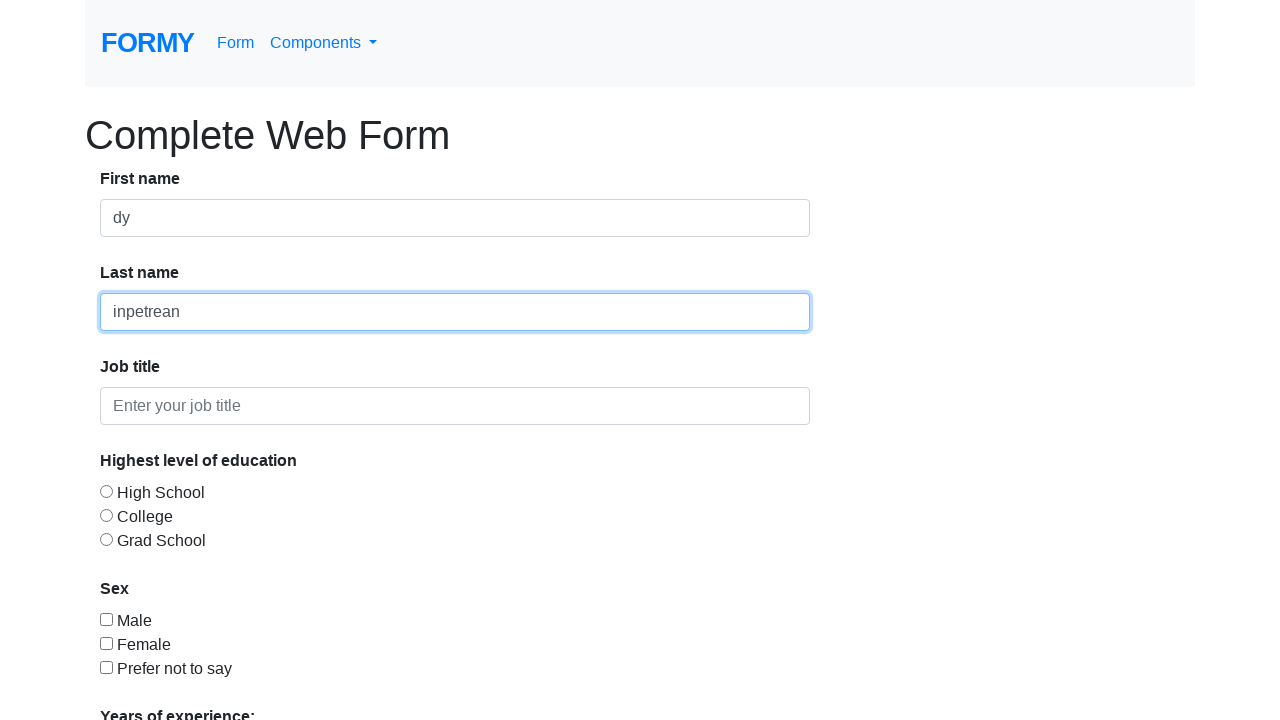